Tests filling a text input field on the DemoQA text-box page using CSS selector

Starting URL: https://demoqa.com/text-box

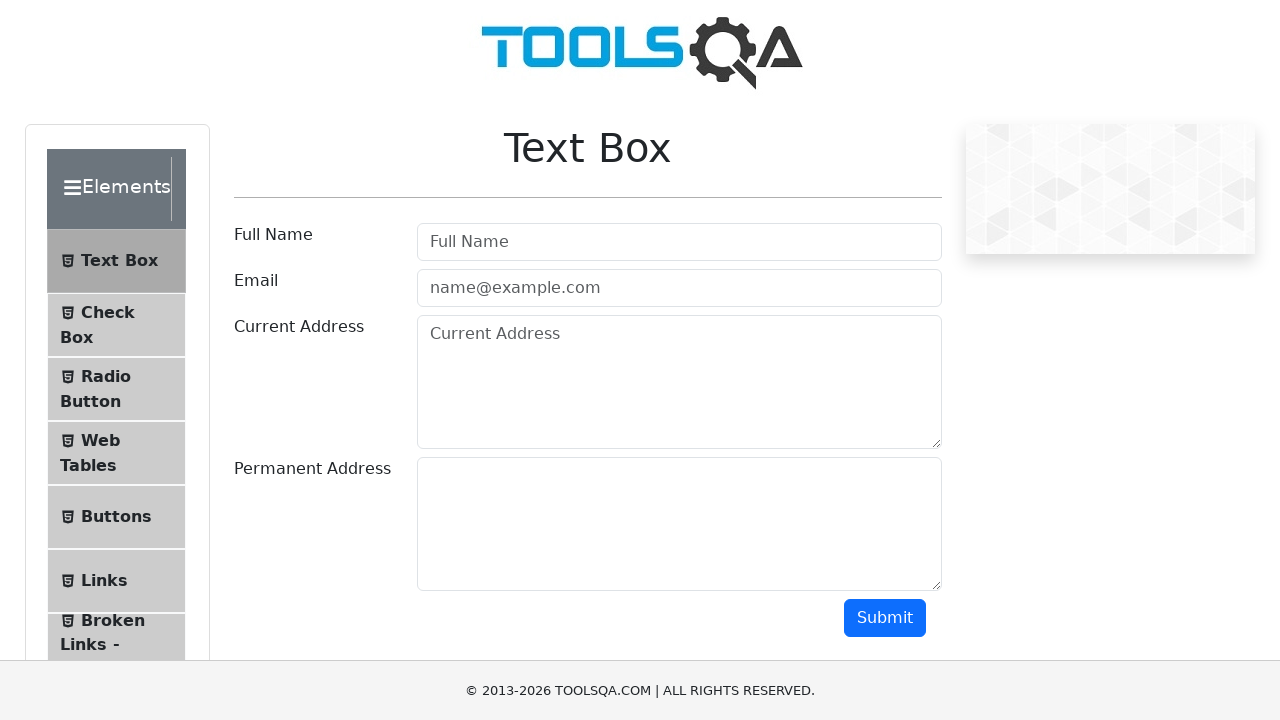

Filled username input field with 'Gopal jadhav' using CSS selector on input.mr-sm-2.form-control
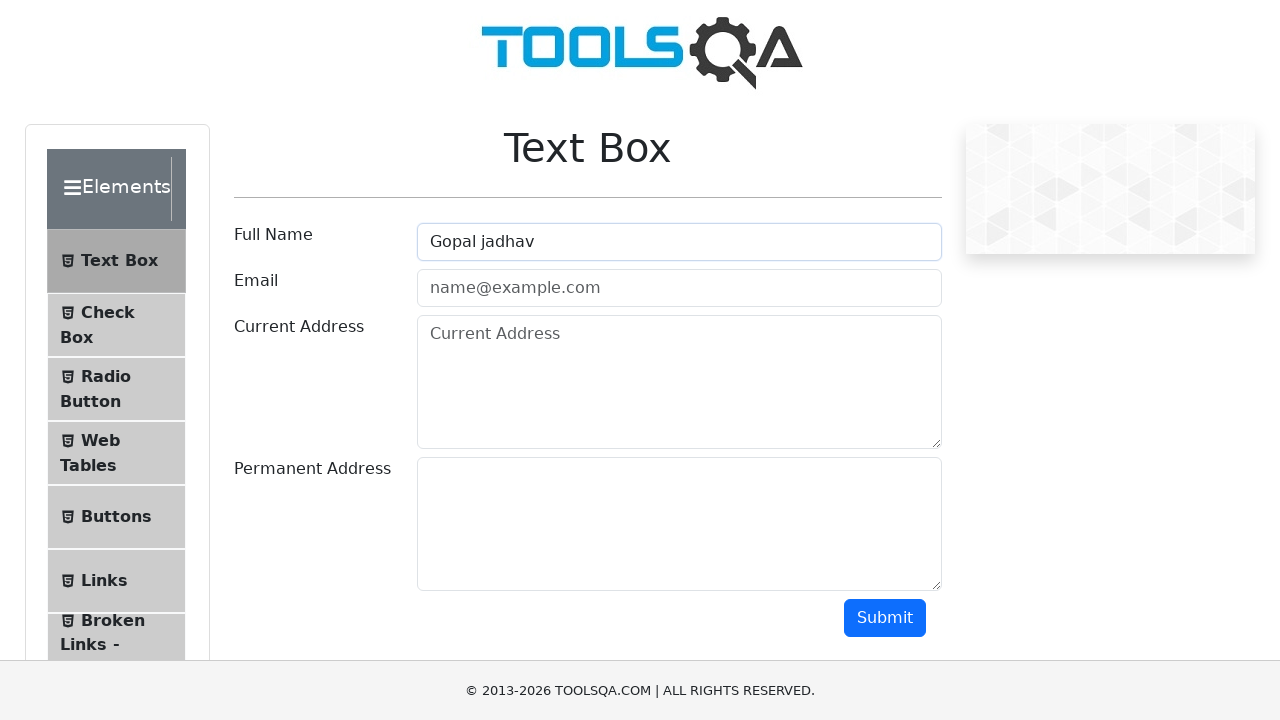

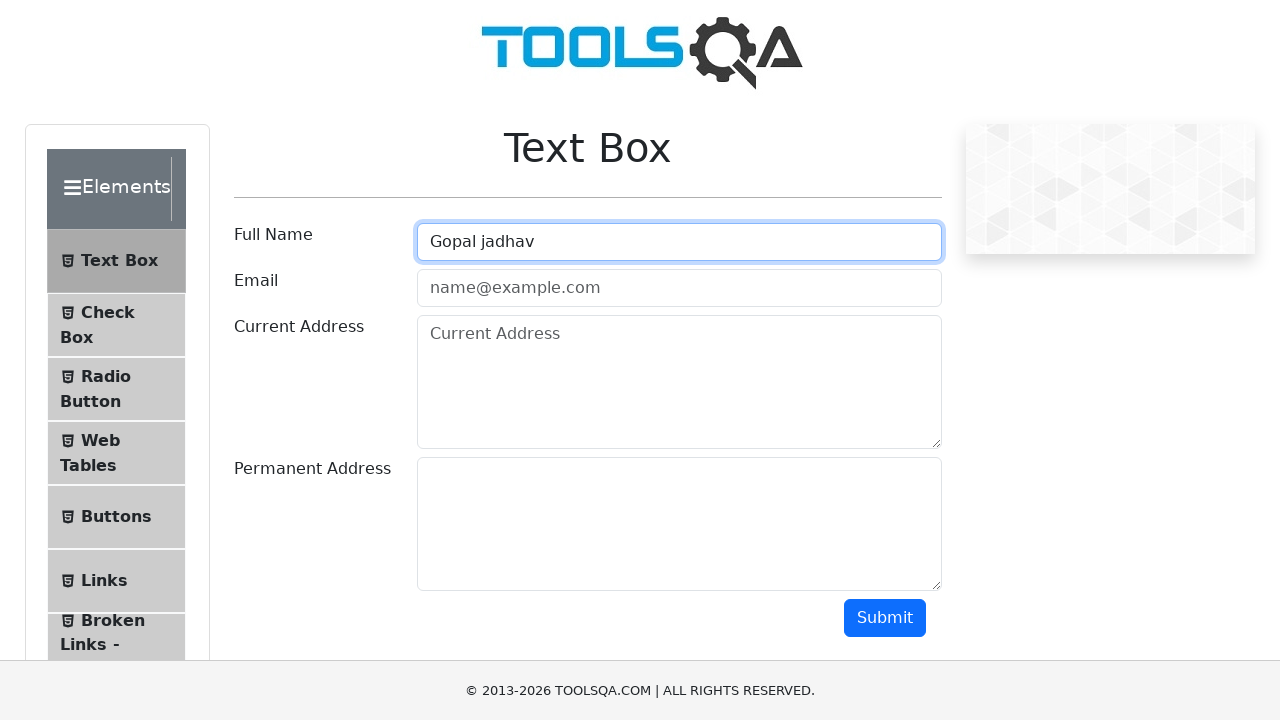